Tests CSS selector usage on a Selenium practice form by filling in email and password fields and clicking the submit button.

Starting URL: https://proleed.academy/exercises/selenium/selenium-element-id-locators-practice-form.php

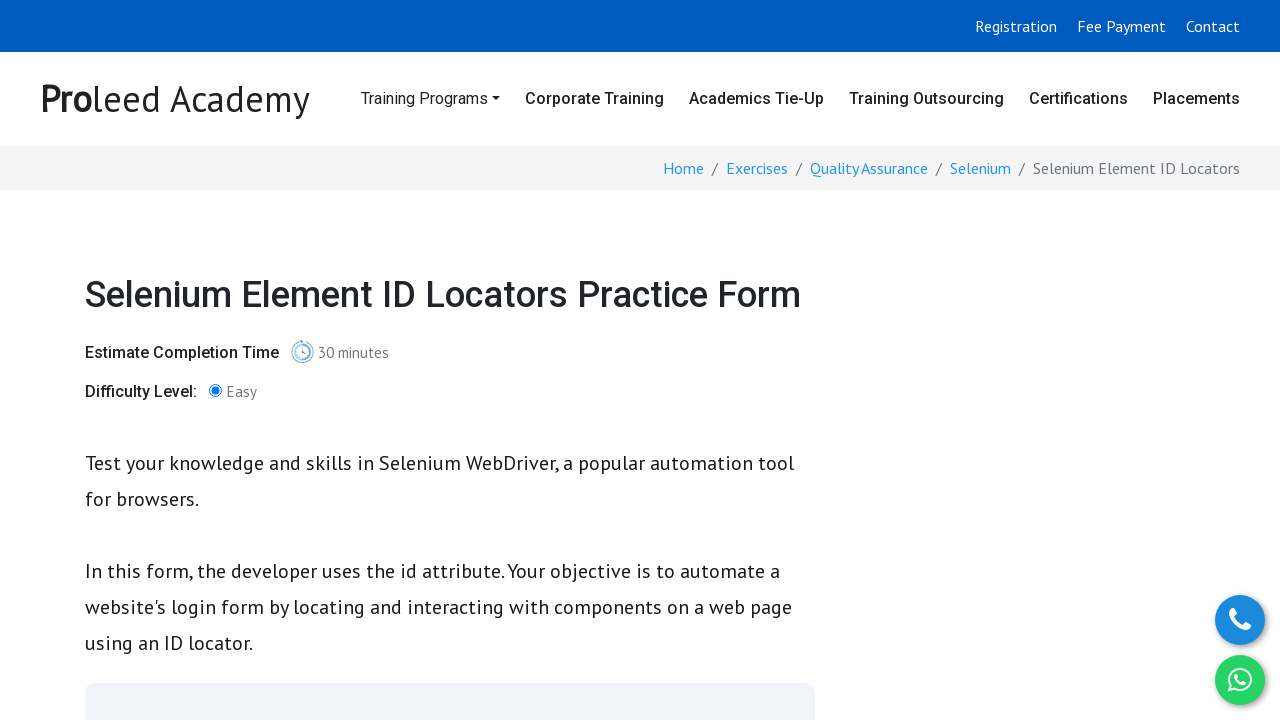

Filled email field with 'test@gmail.com' using CSS selector on #email
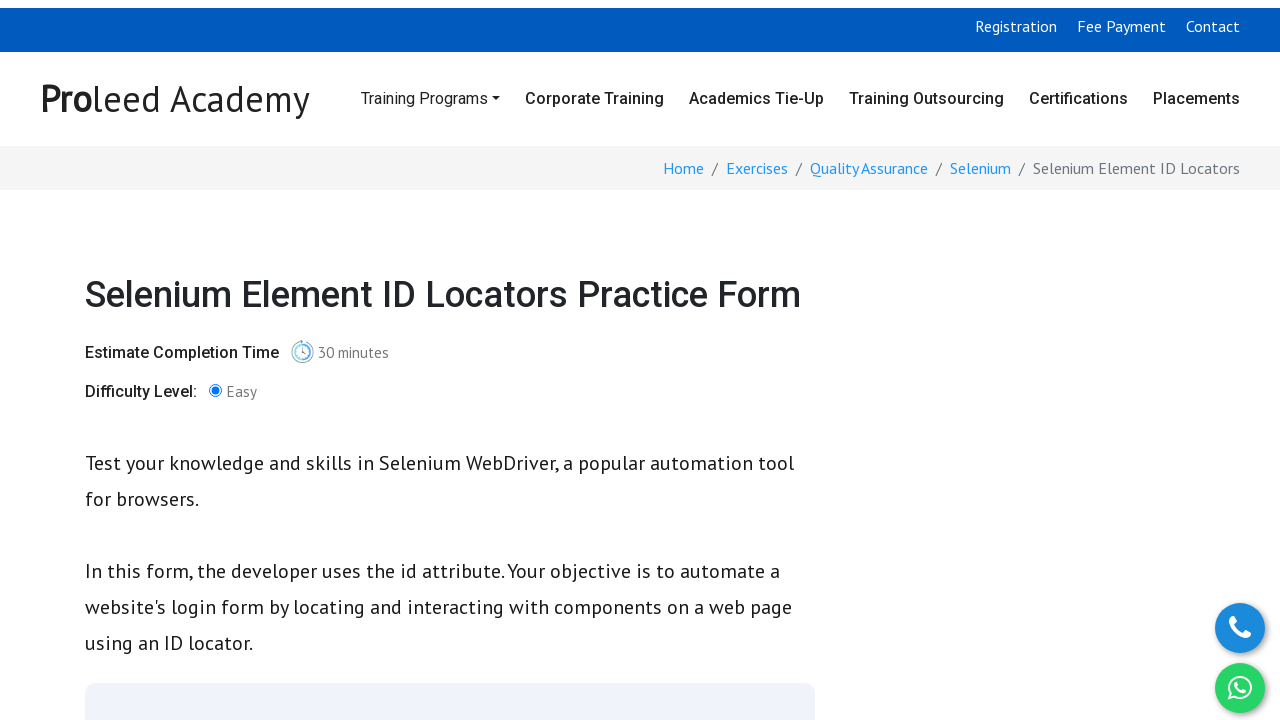

Filled password field with 'Password123' using CSS selector on input[type='password']
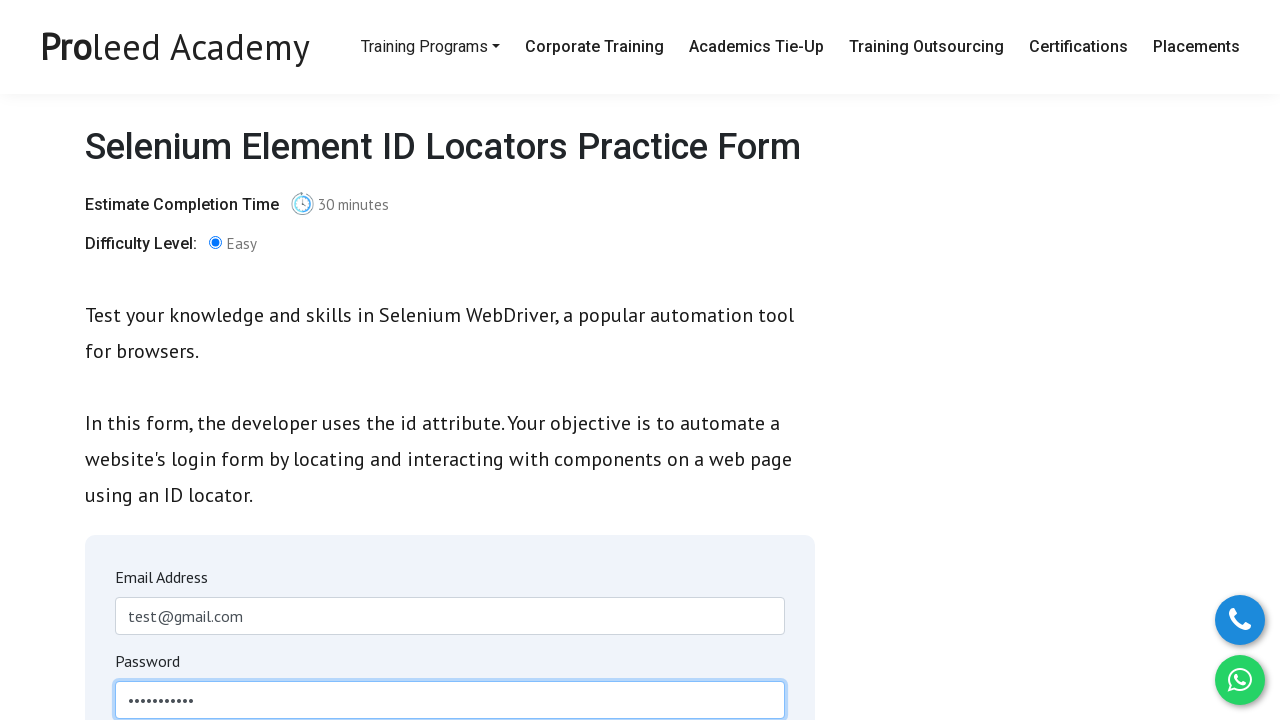

Clicked Submit button using CSS selector for value attribute at (156, 361) on [value='Submit']
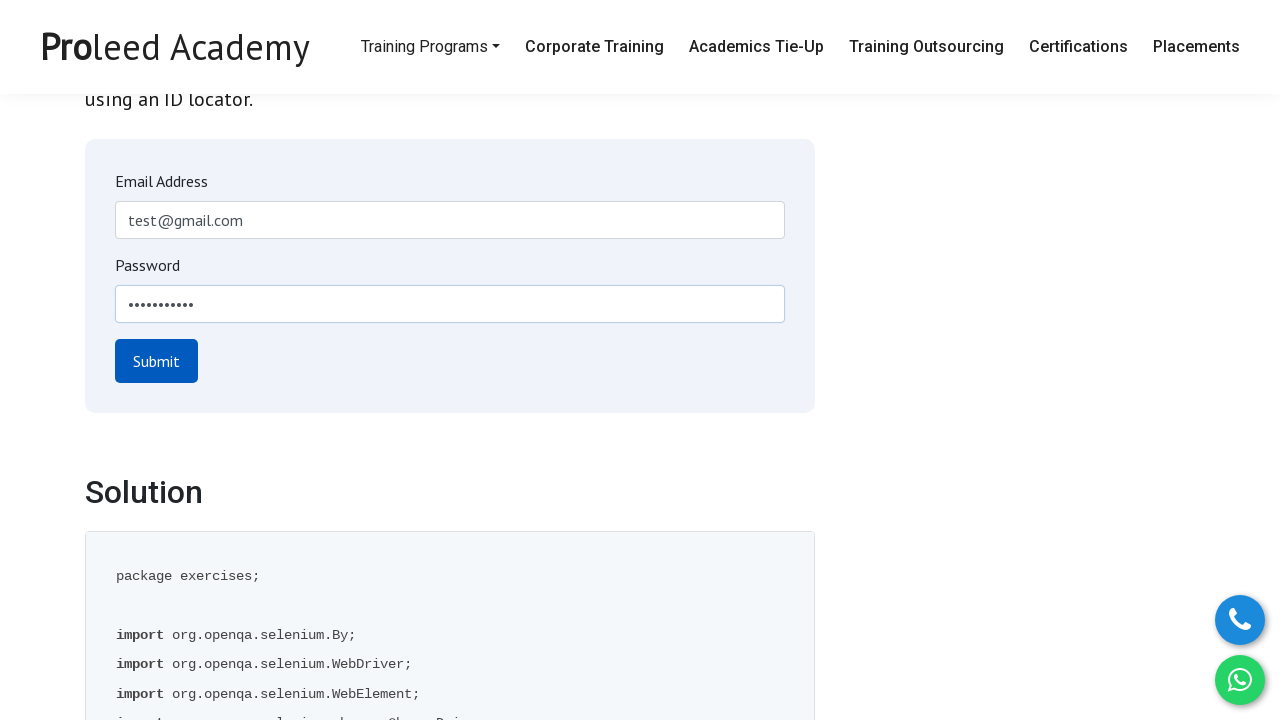

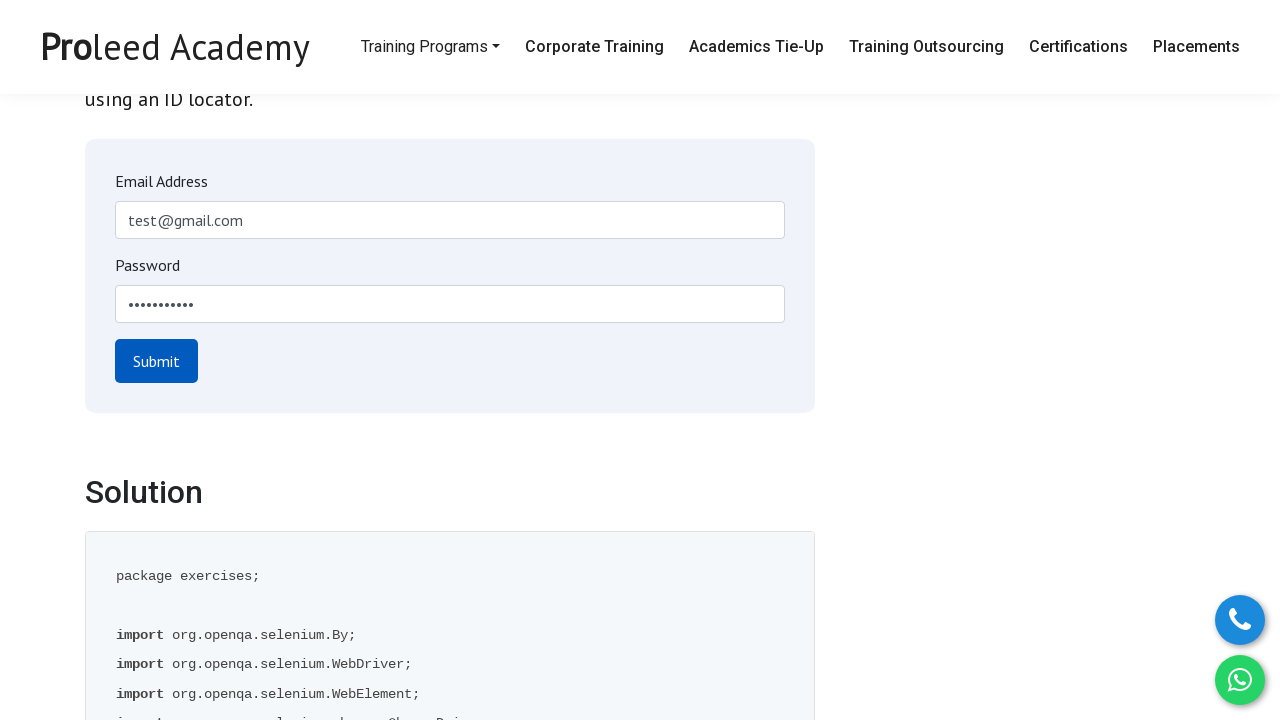